Tests handling a JavaScript alert by clicking a link that triggers an alert, waiting for it to appear, and accepting it

Starting URL: https://www.selenium.dev/documentation/en/webdriver/js_alerts_prompts_and_confirmations/

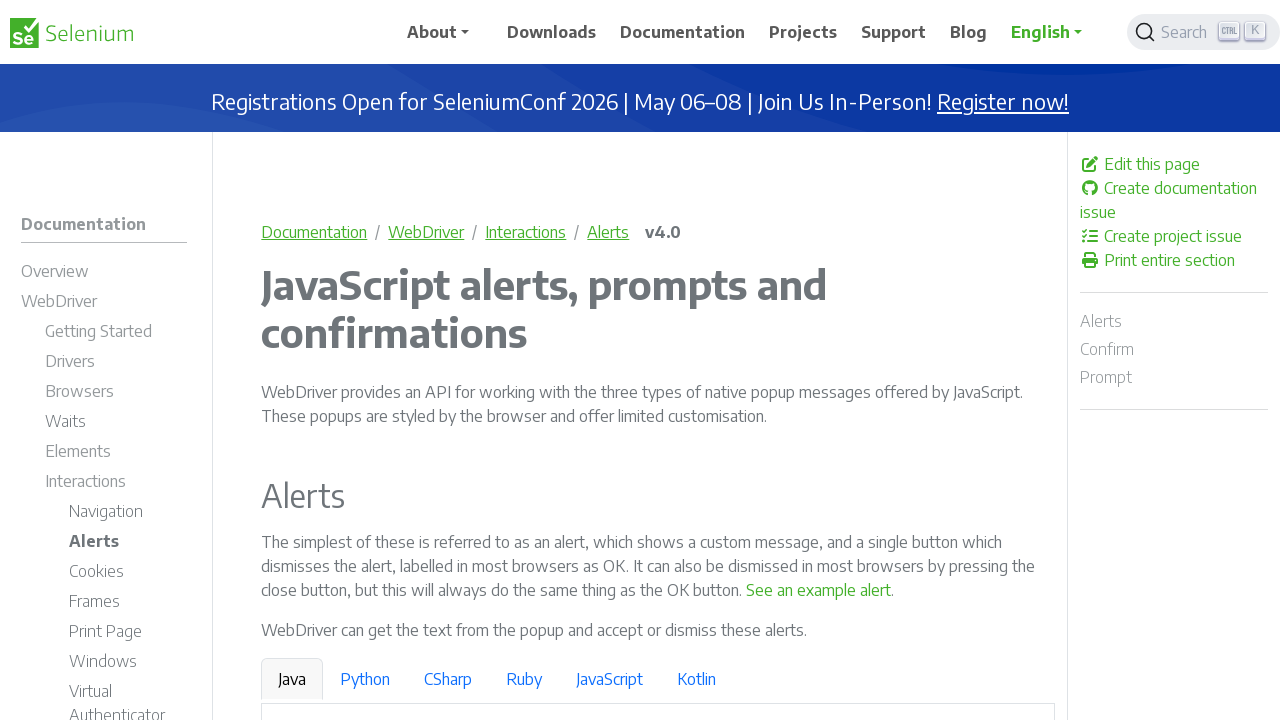

Navigated to JavaScript alerts documentation page
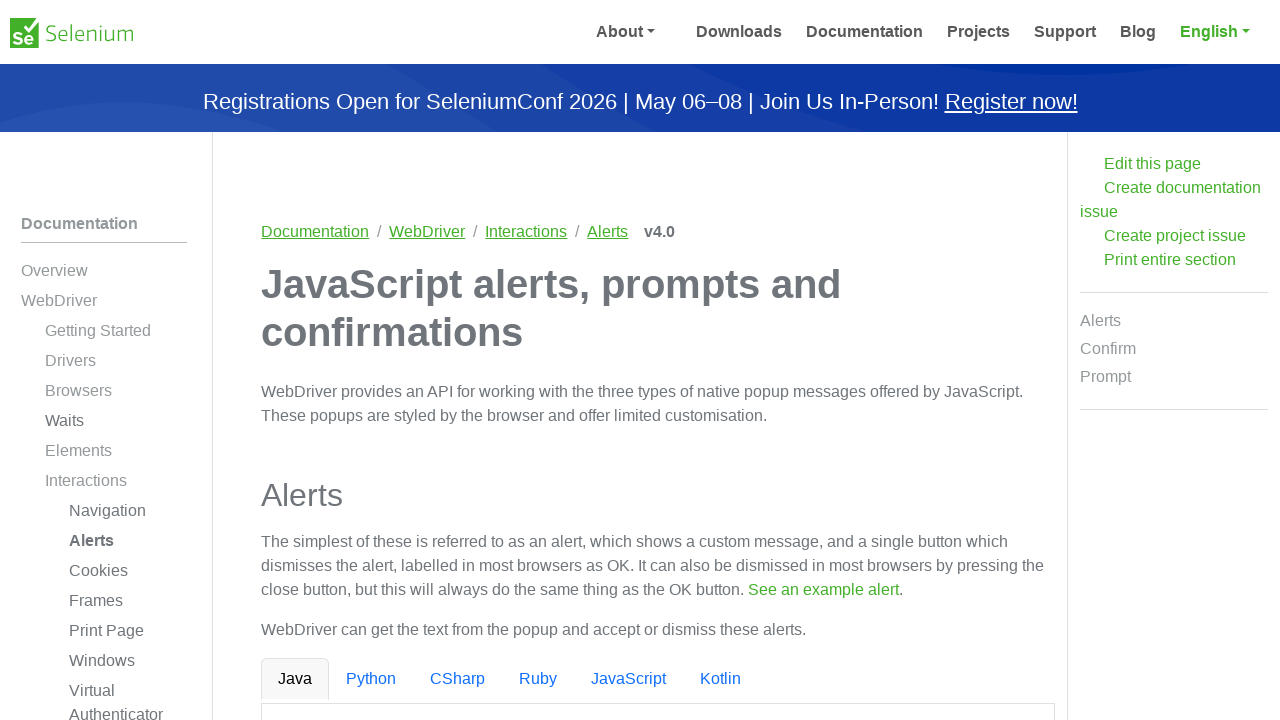

Clicked link to trigger JavaScript alert at (819, 590) on a:has-text('See an example alert')
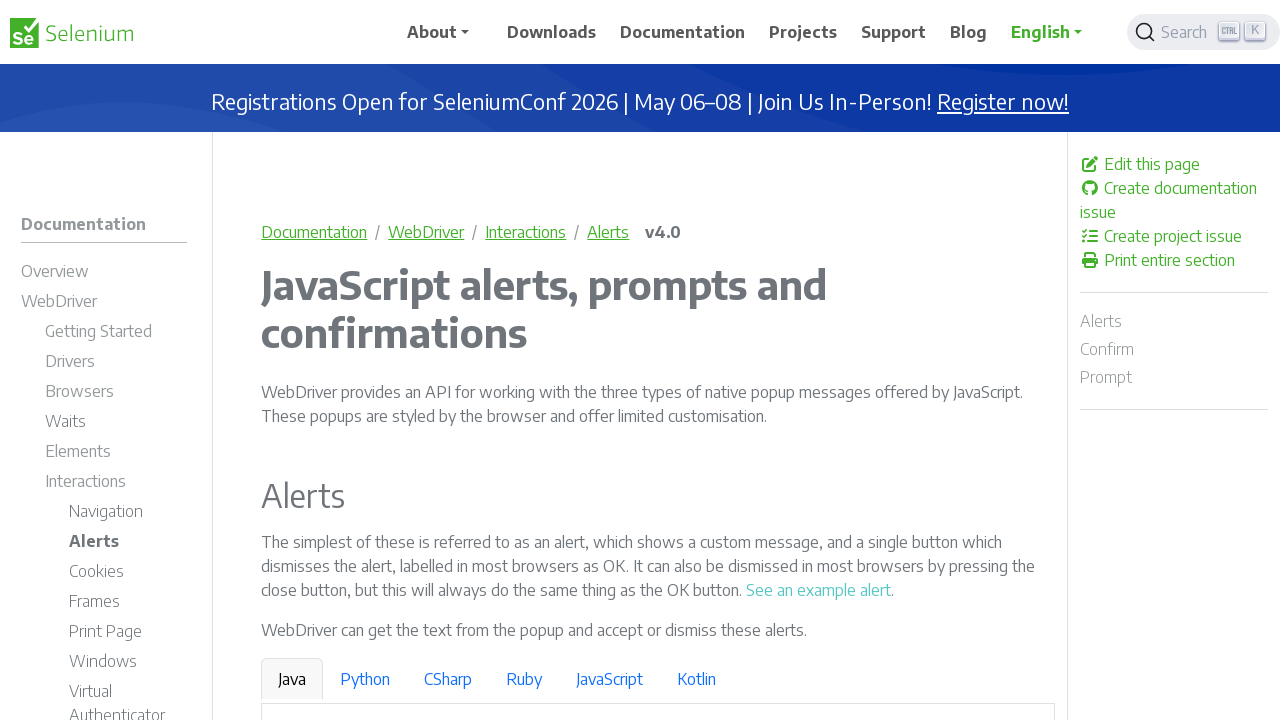

Set up dialog handler to accept alerts
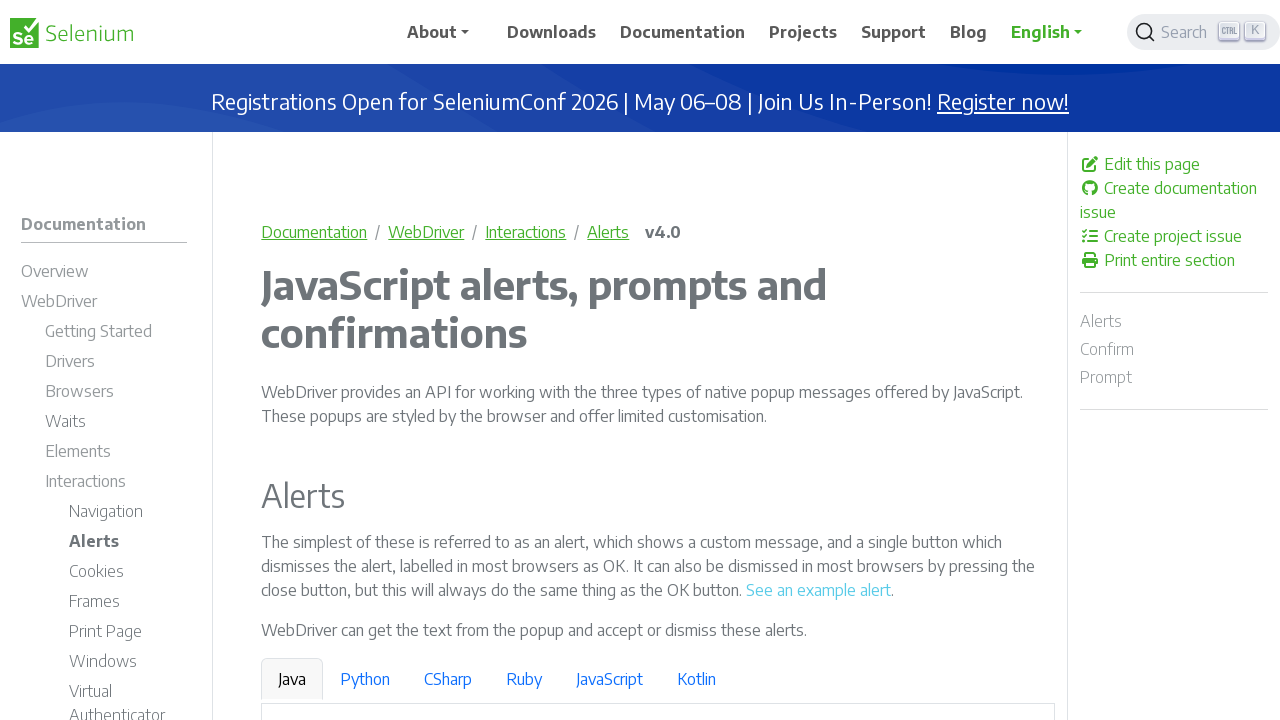

Waited for alert interaction to complete
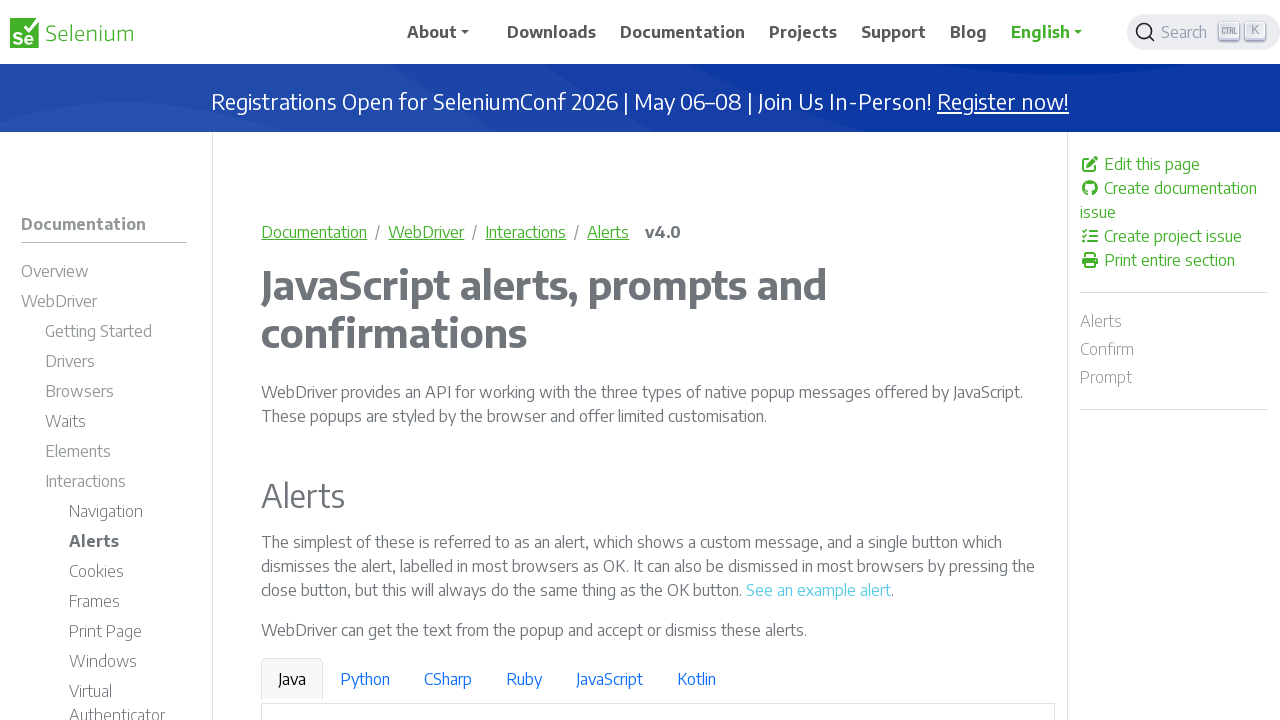

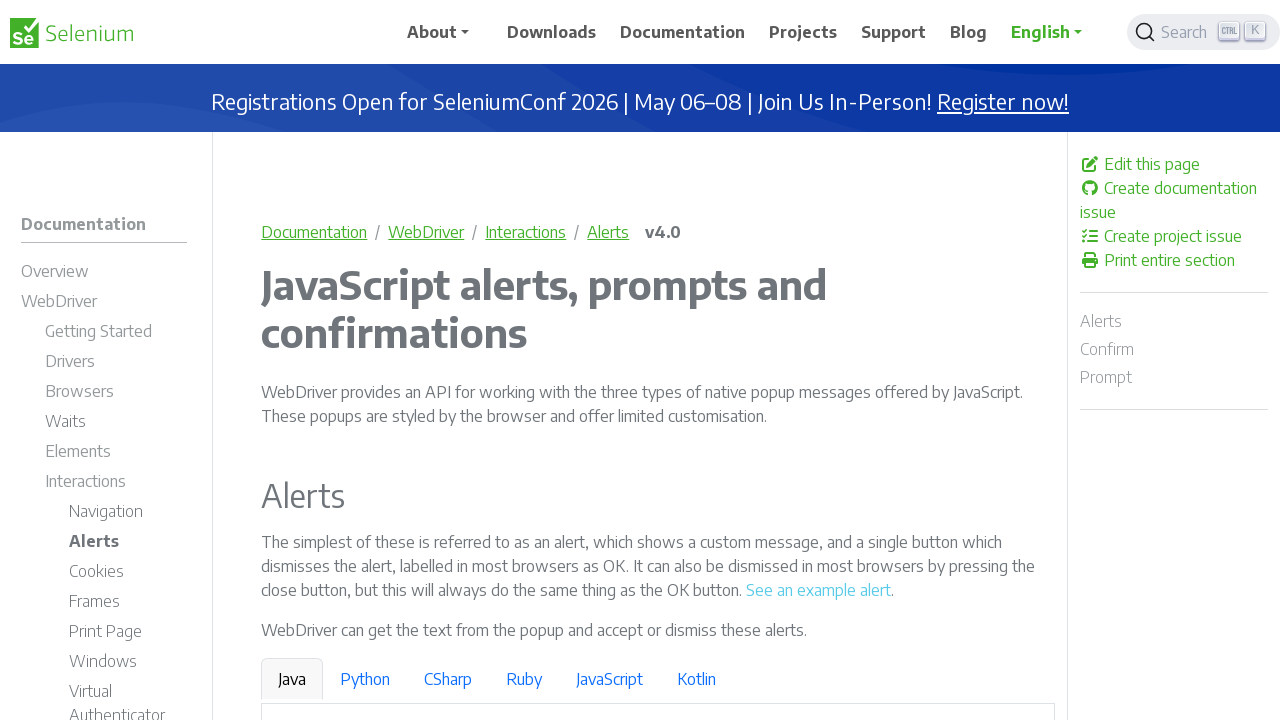